Tests JavaScript prompt dialog by overriding the prompt function to return a test value, clicking the button, and verifying the response contains the entered text

Starting URL: https://practice.expandtesting.com/js-dialogs

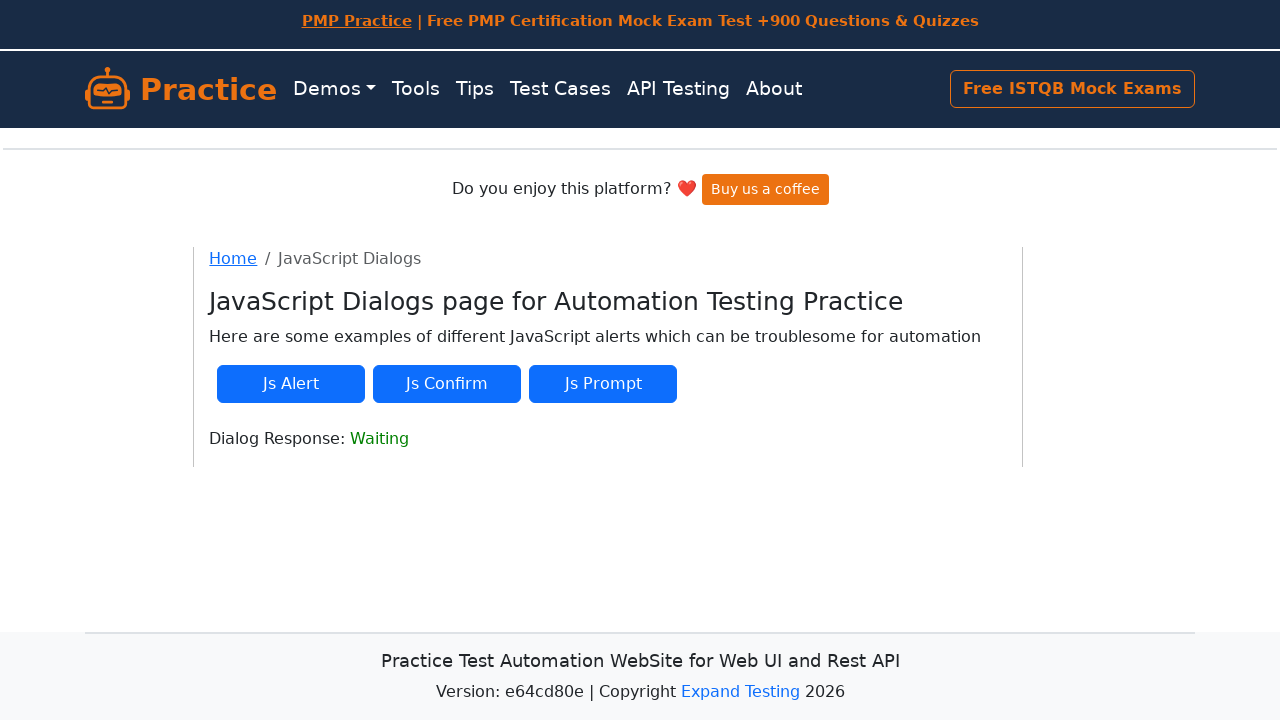

Overrode window.prompt function to return 'testing'
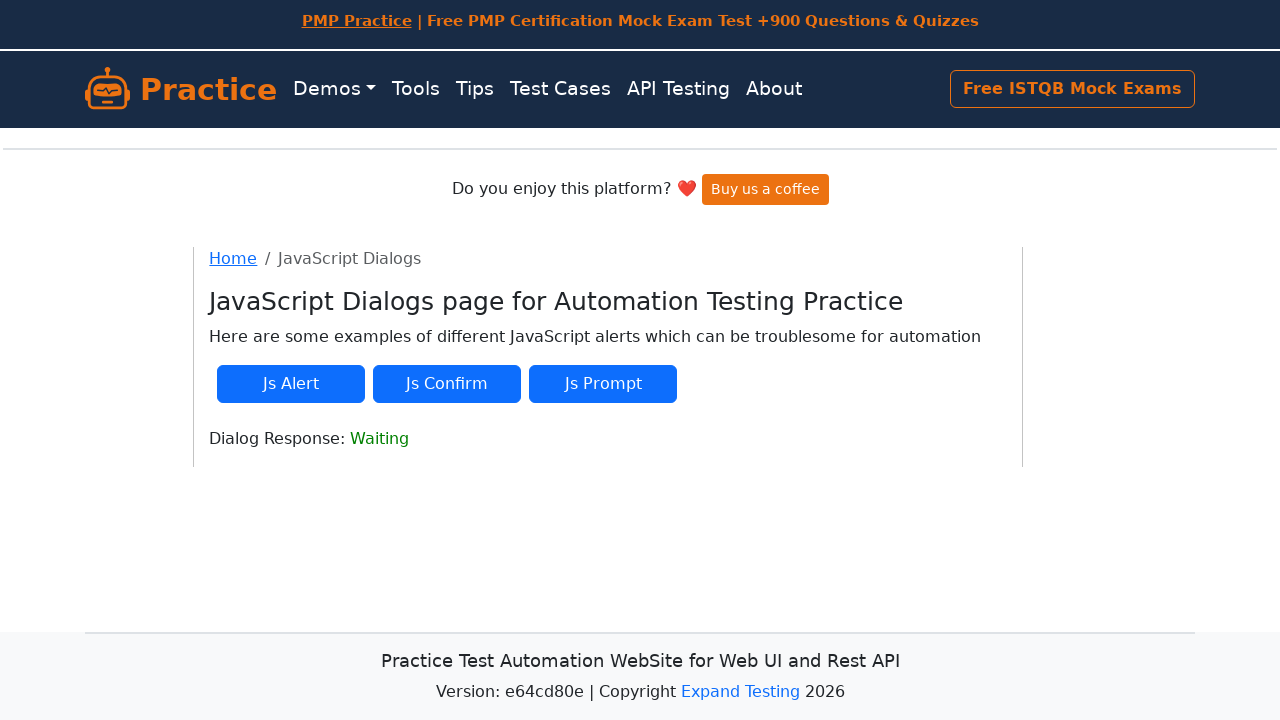

Clicked the JS prompt button to trigger dialog at (603, 384) on #js-prompt
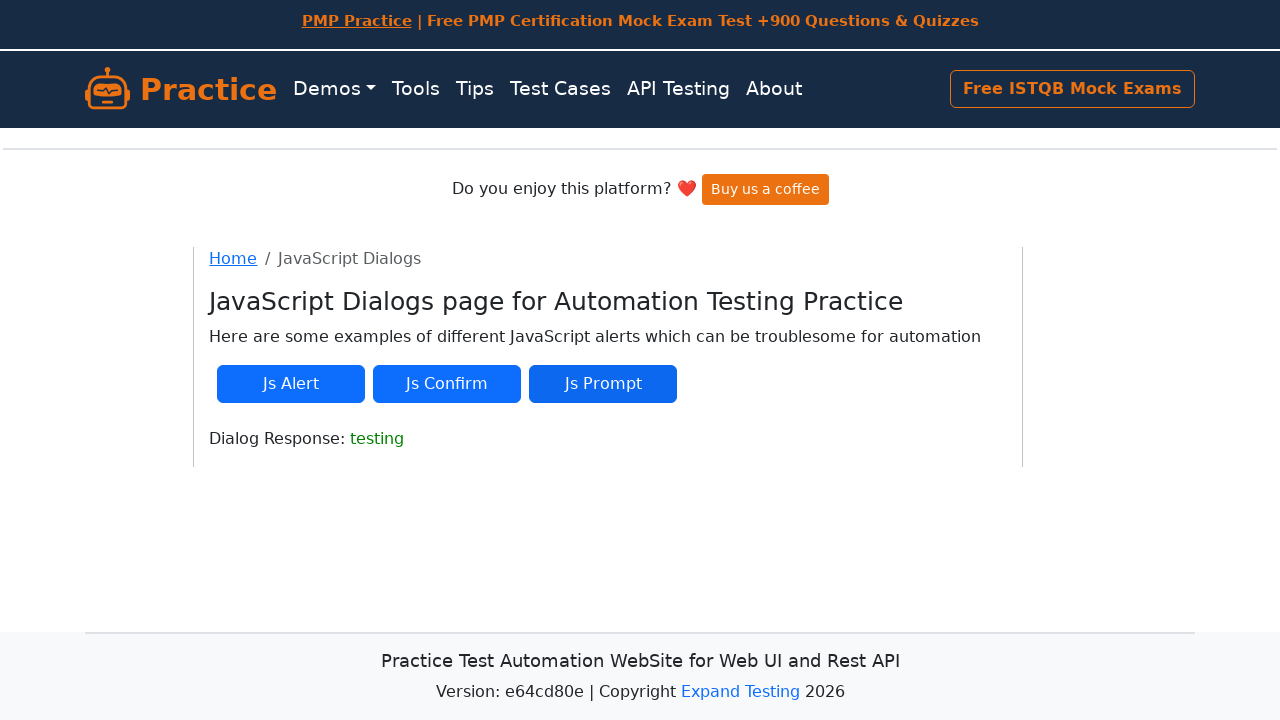

Dialog response element loaded on the page
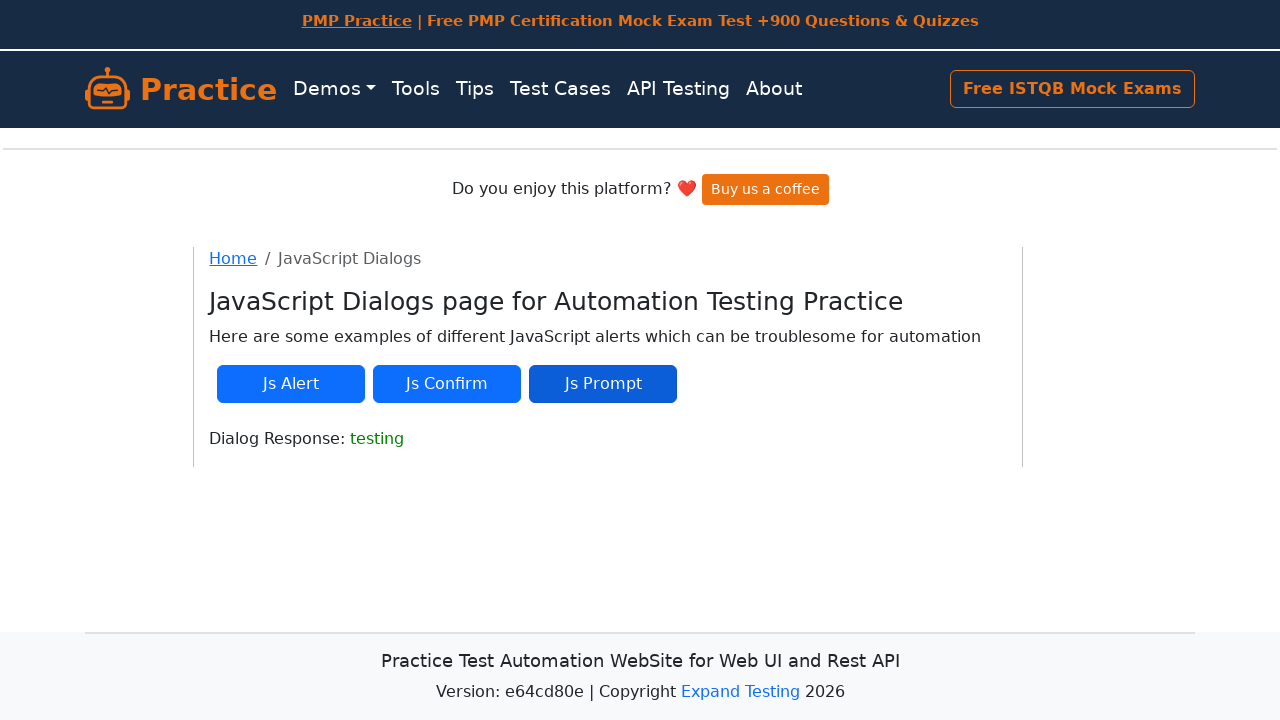

Verified that dialog response contains 'testing'
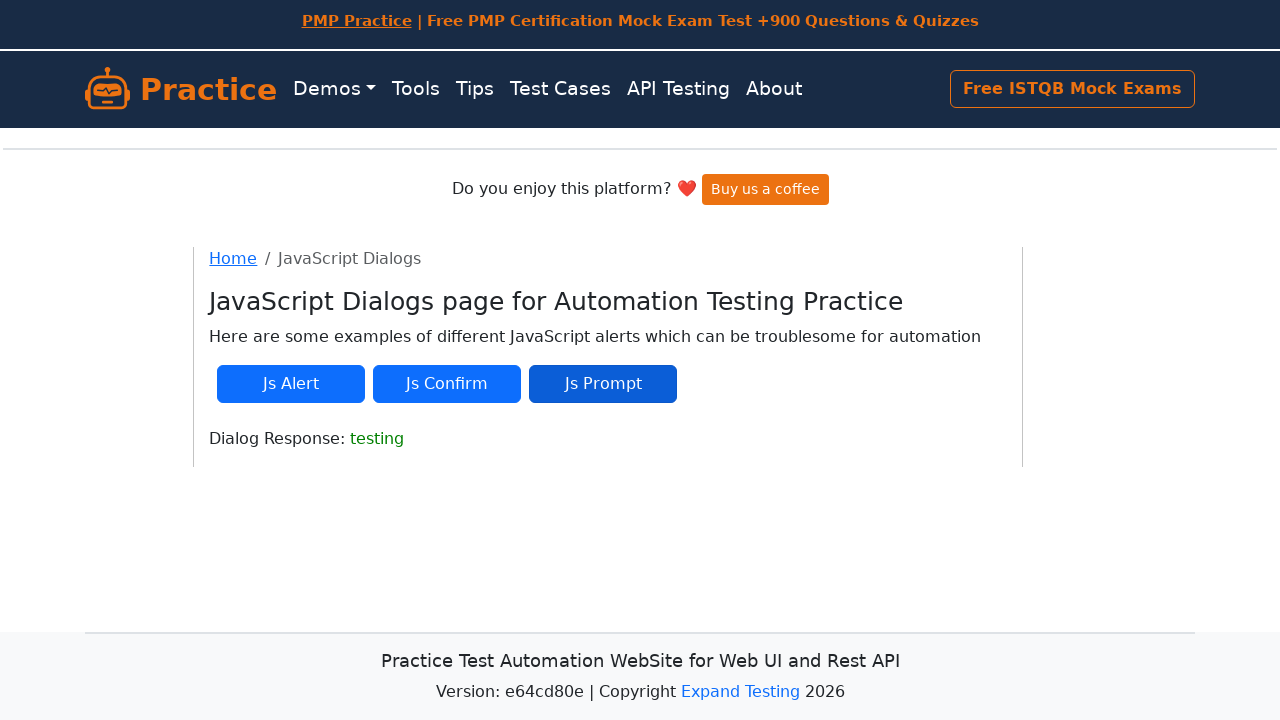

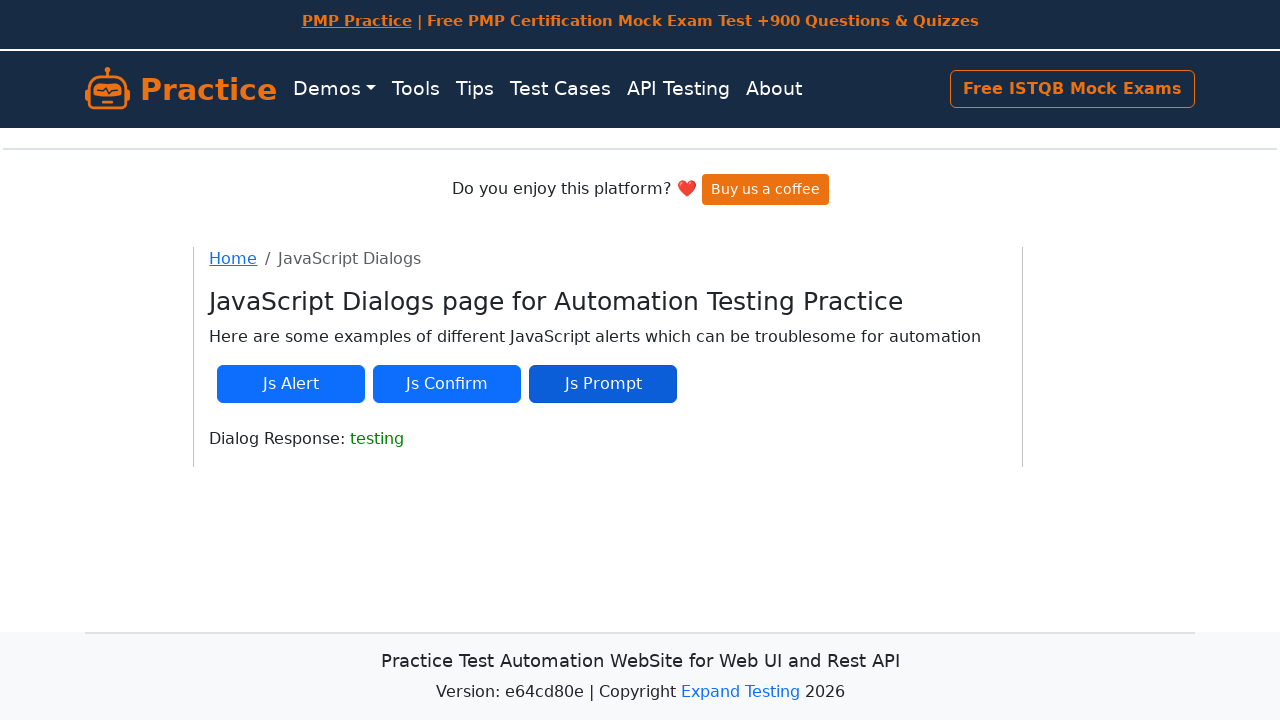